Tests switching between multiple browser windows using a browser-agnostic approach by tracking window handles before and after clicking a link, then finding the new window handle by comparing the sets.

Starting URL: http://the-internet.herokuapp.com/windows

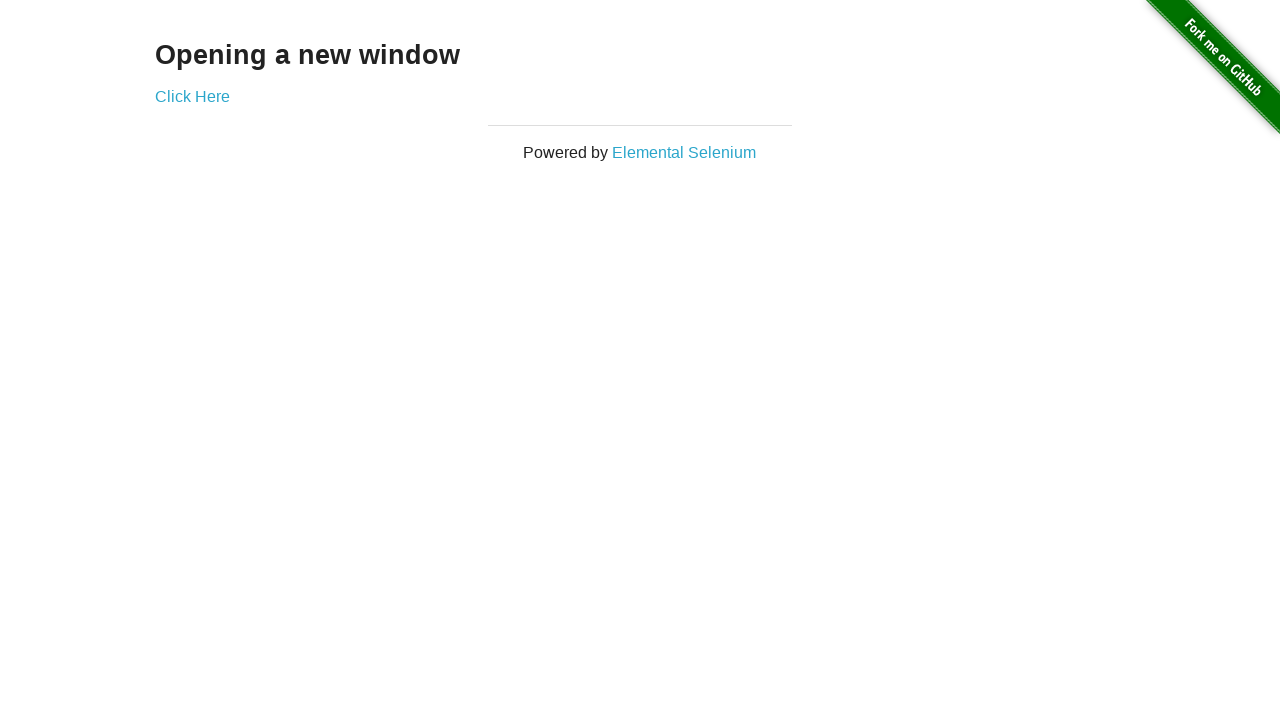

Stored initial set of browser pages/windows
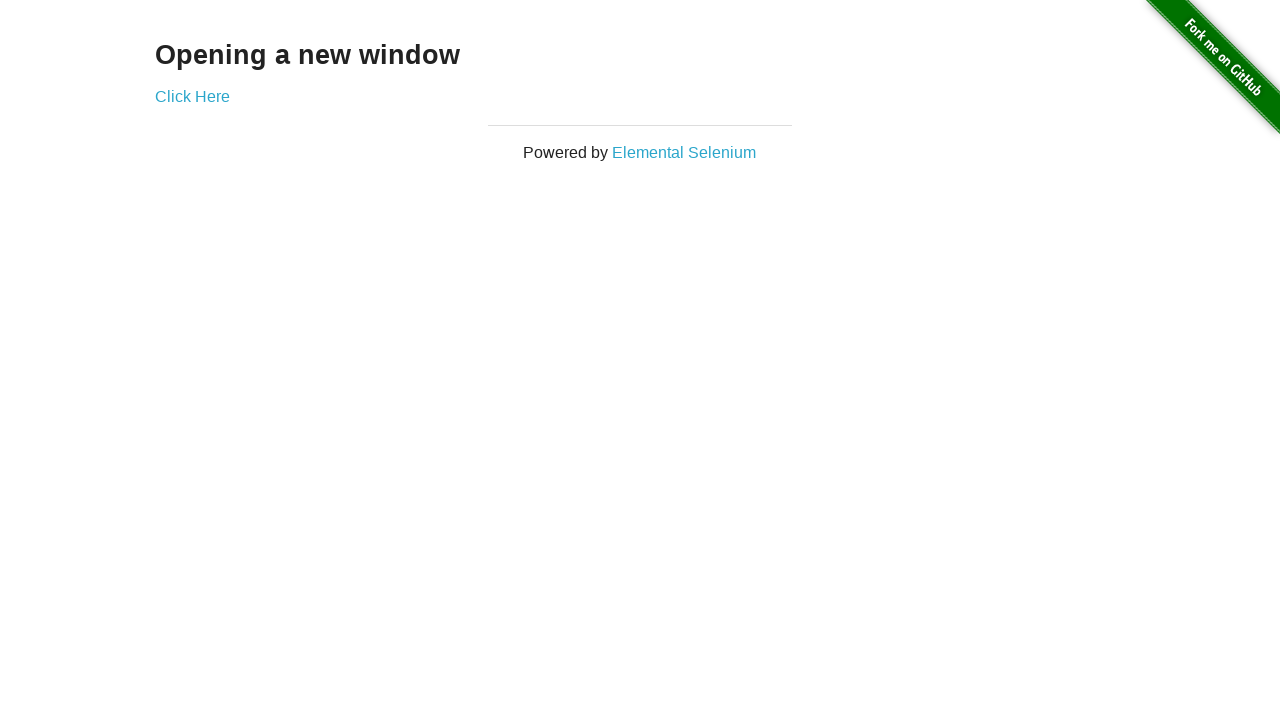

Clicked link to open new window at (192, 96) on .example a
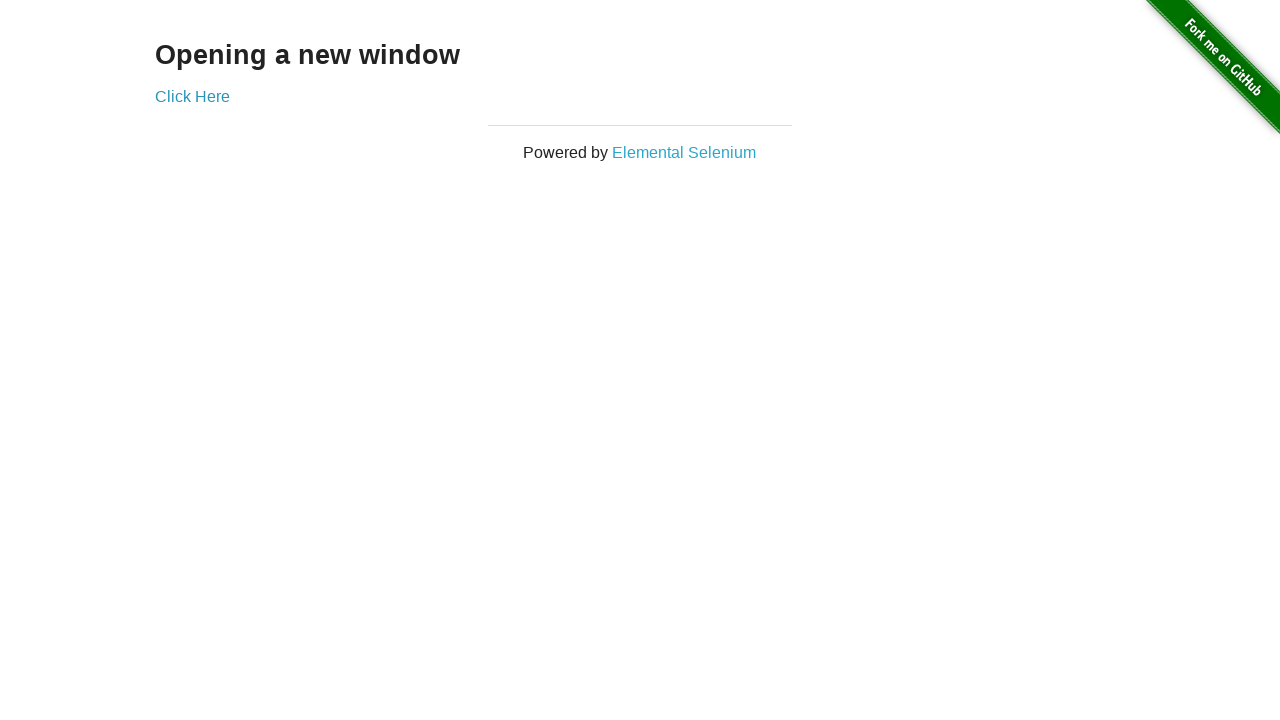

Waited 1 second for new window to open
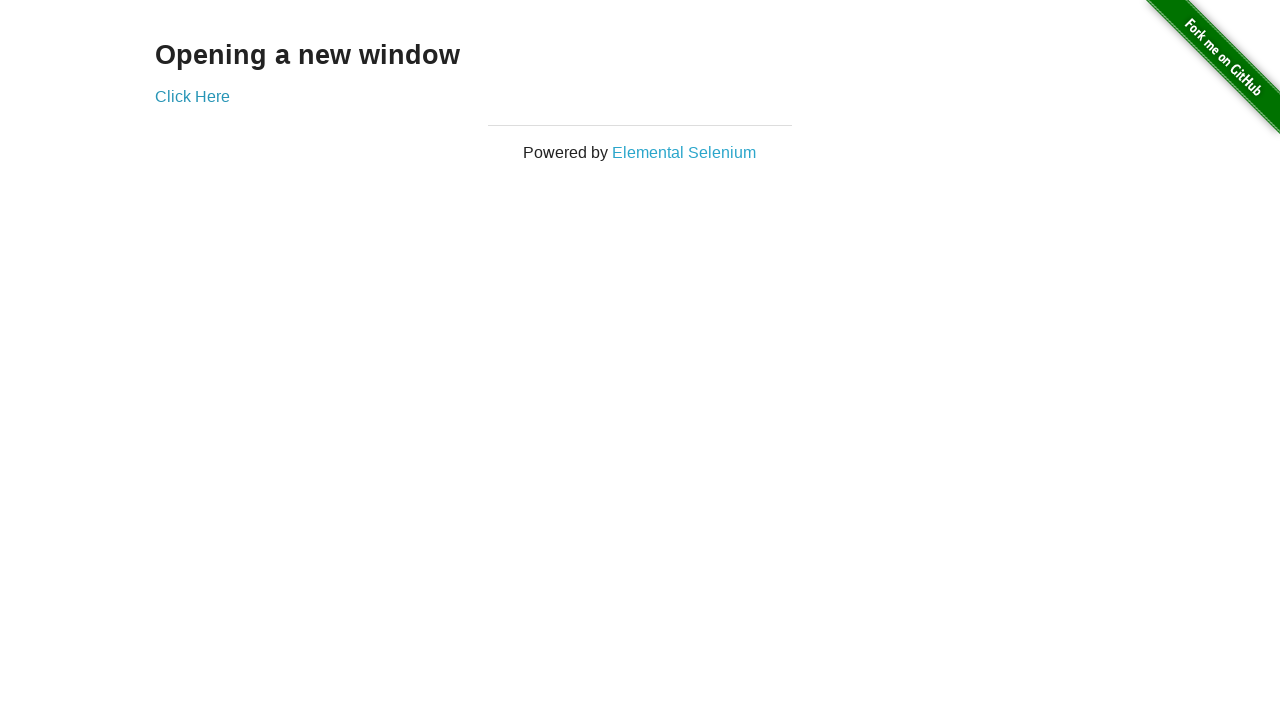

Retrieved all open pages/windows after clicking
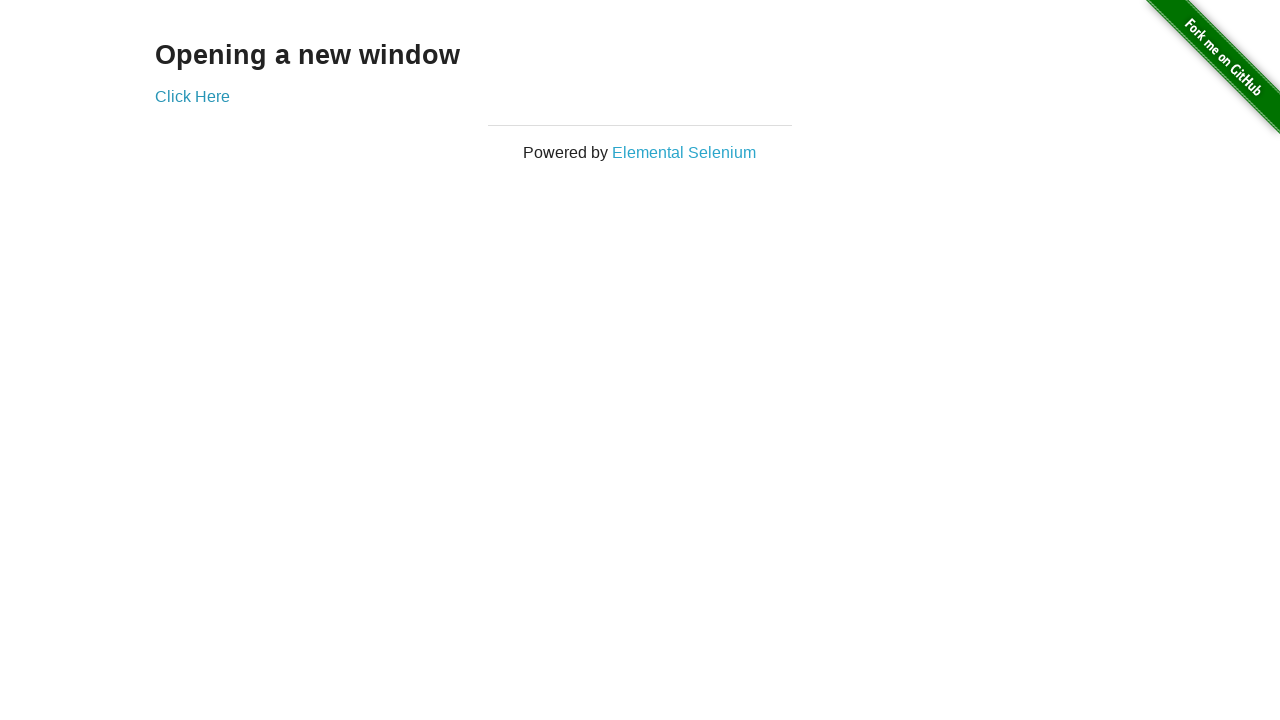

Identified new window by comparing page sets
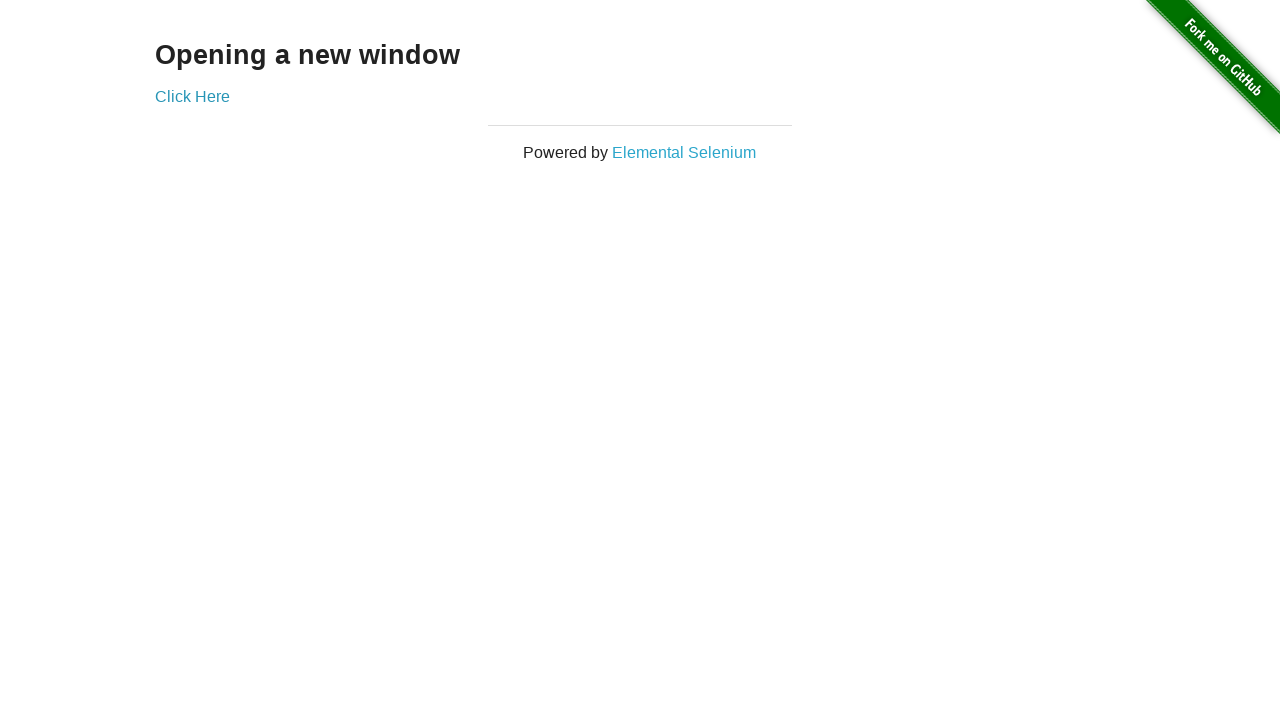

Switched focus to original window
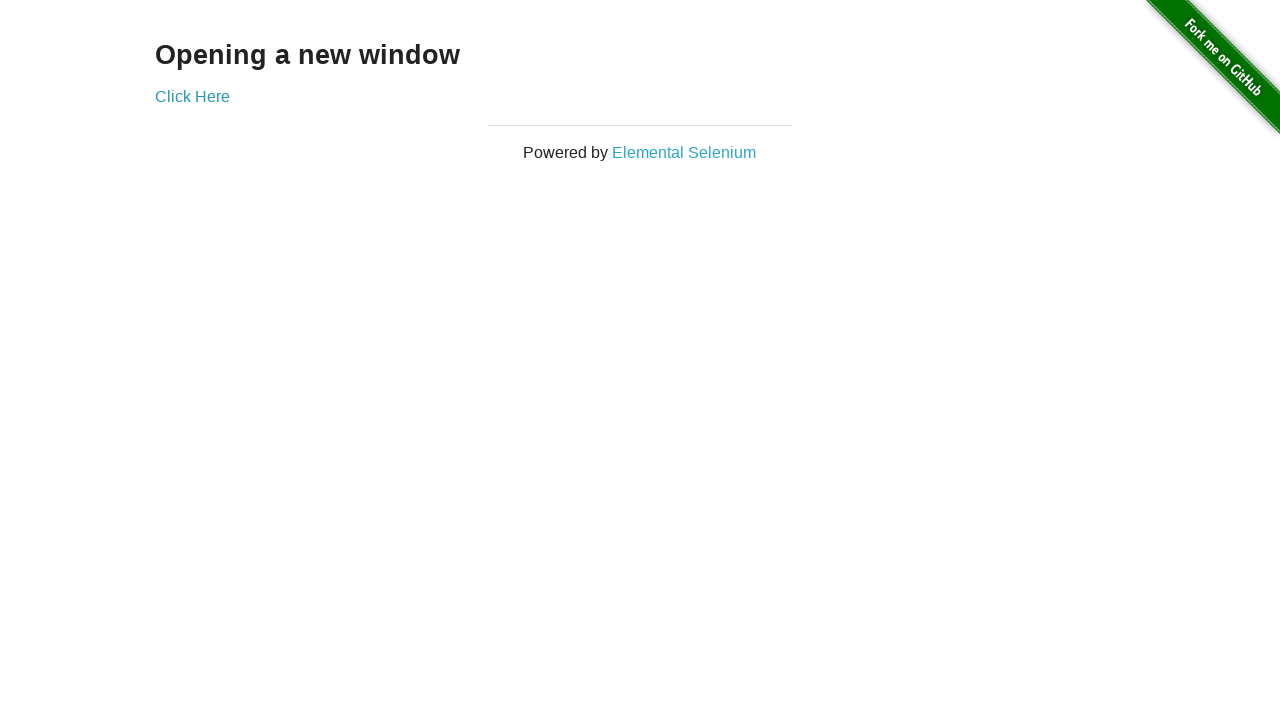

Verified original window title is not 'New Window'
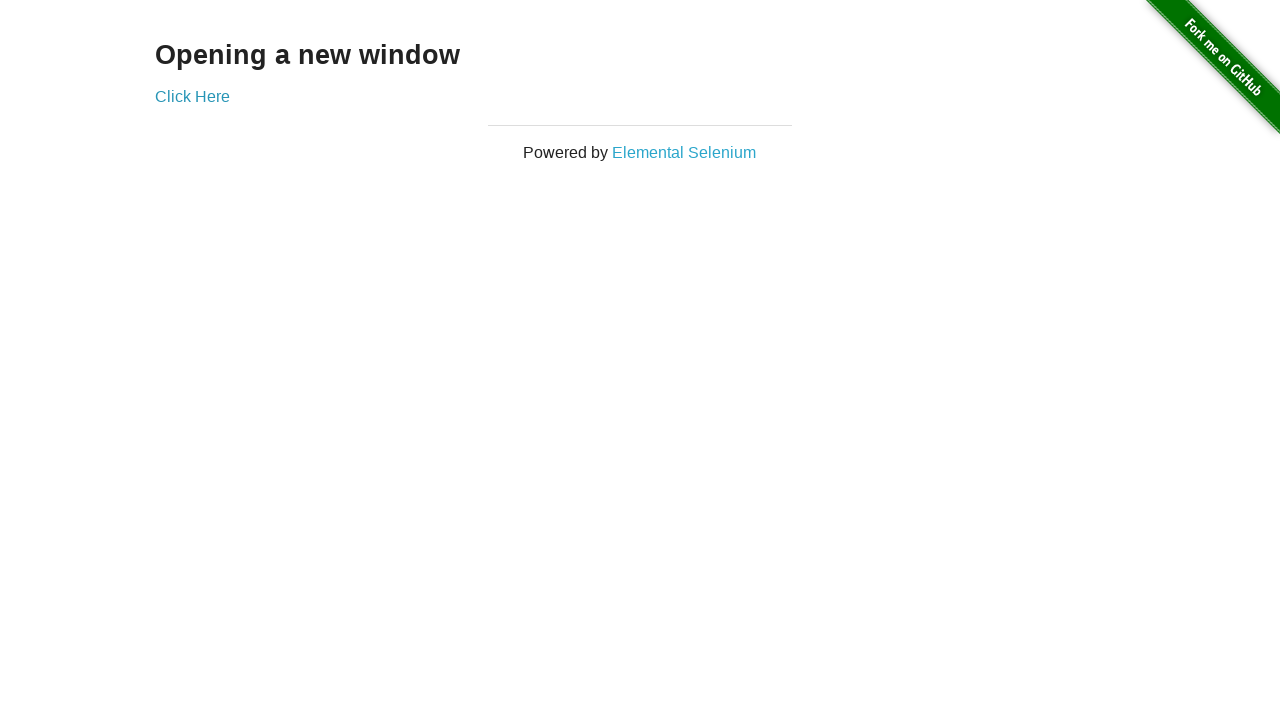

Switched focus to new window
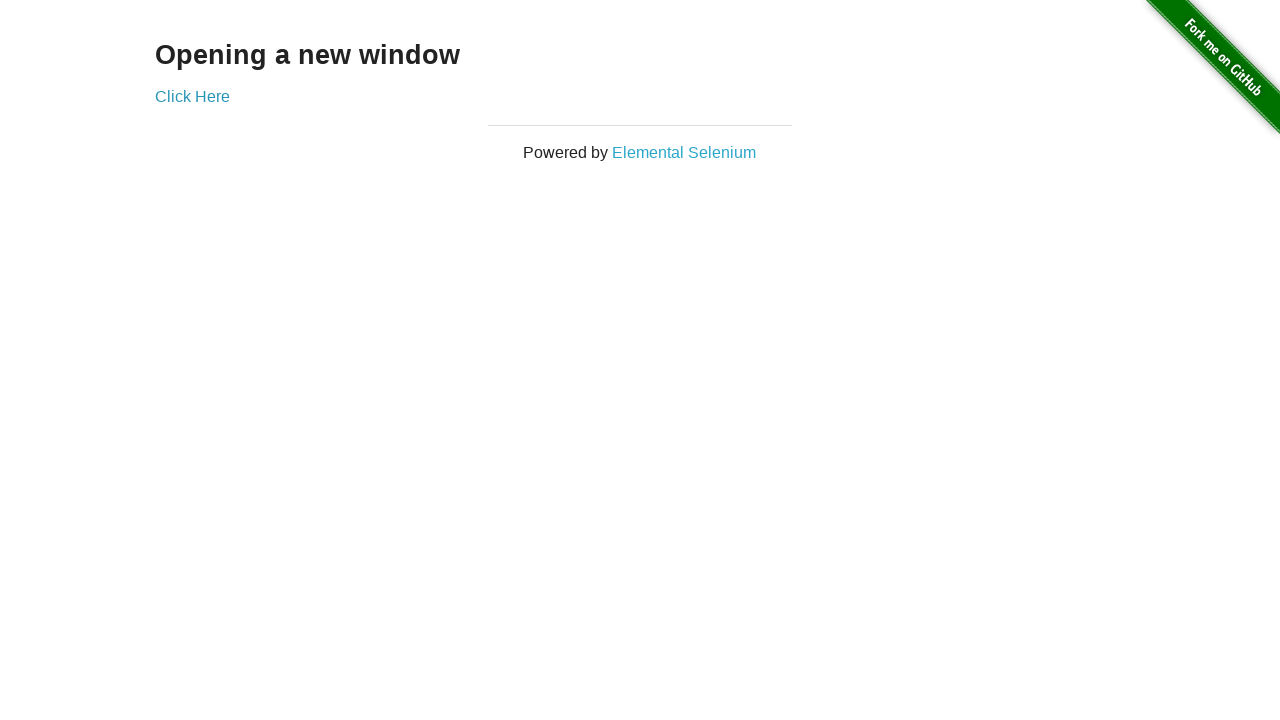

Waited for new window to fully load
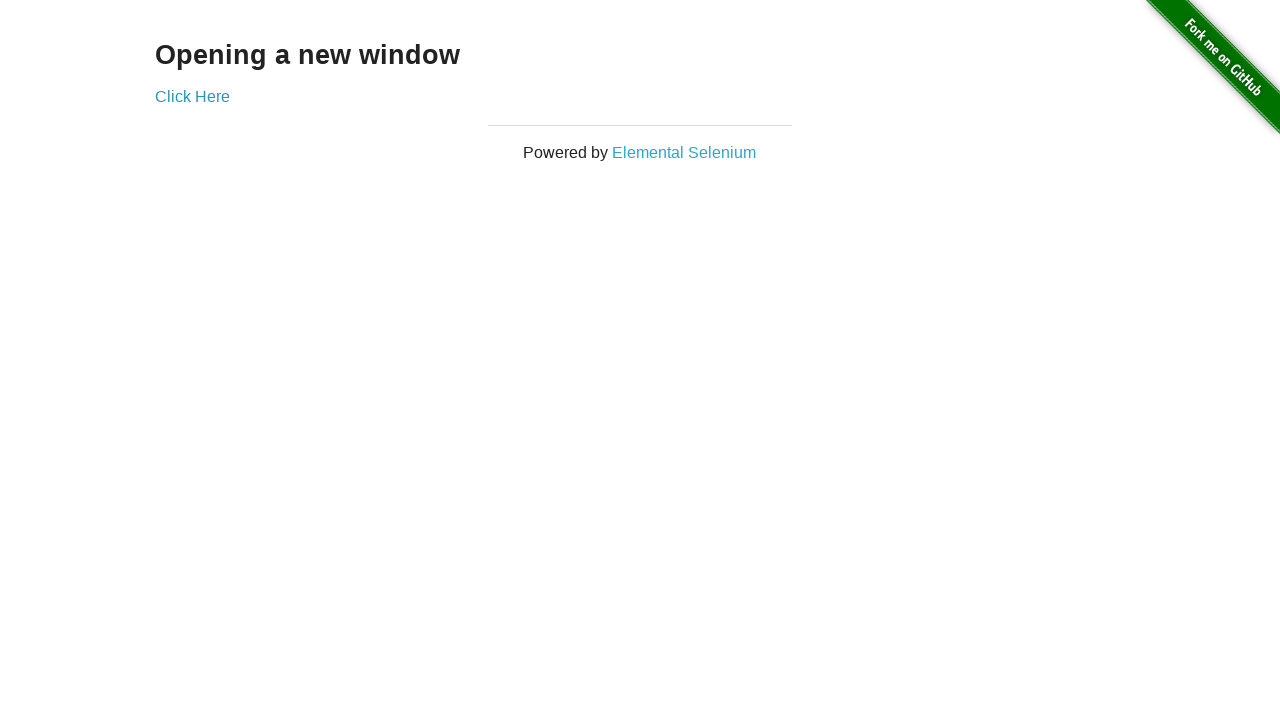

Verified new window title is 'New Window'
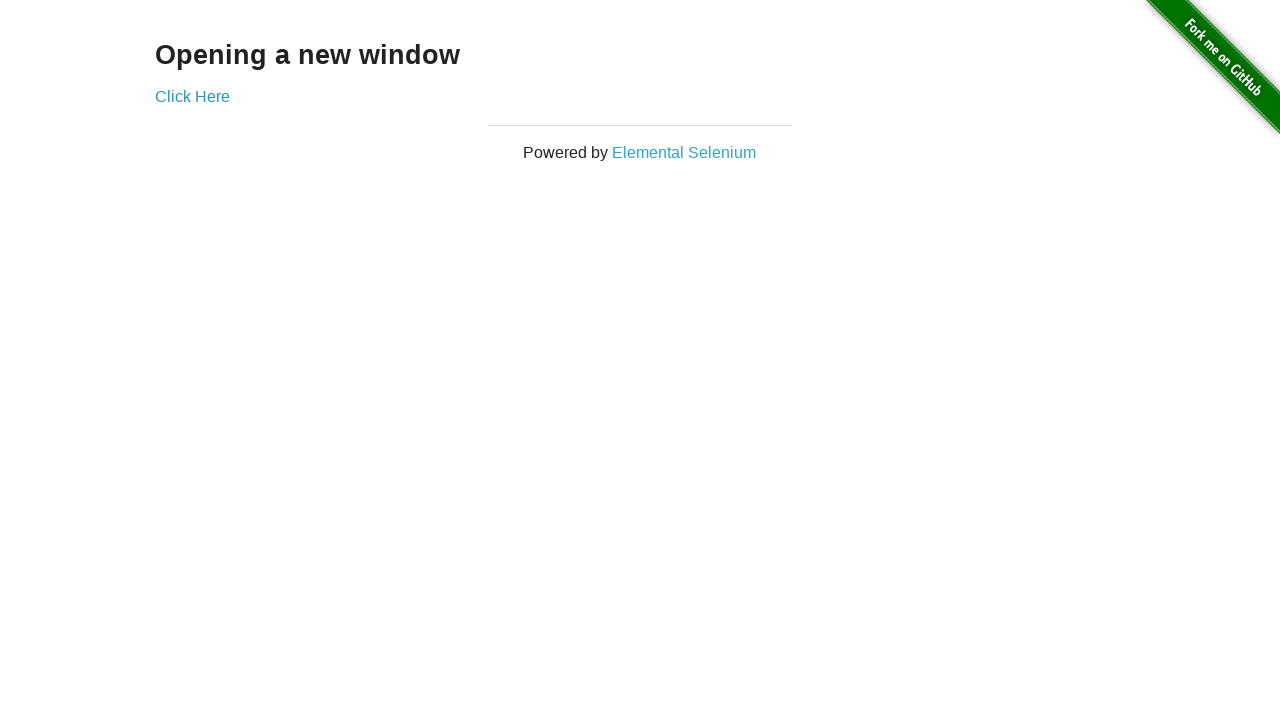

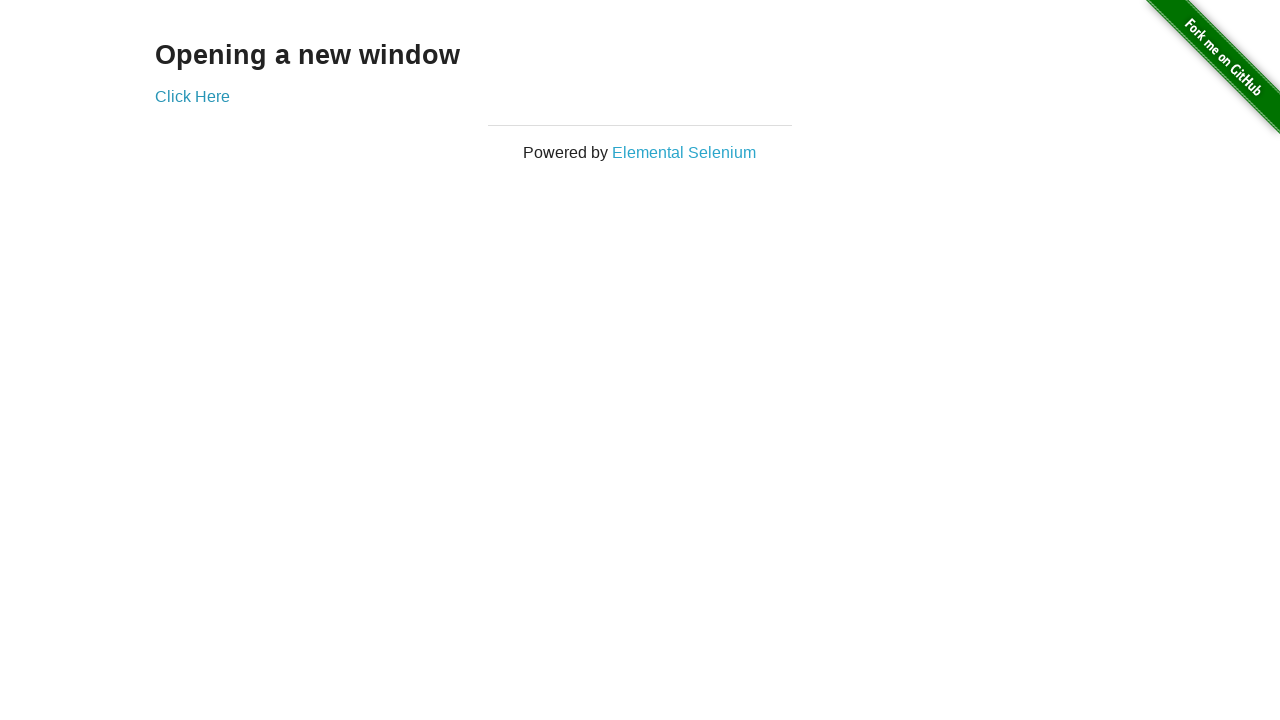